Tests selecting 'Other' option from a React select dropdown

Starting URL: https://demoqa.com/select-menu

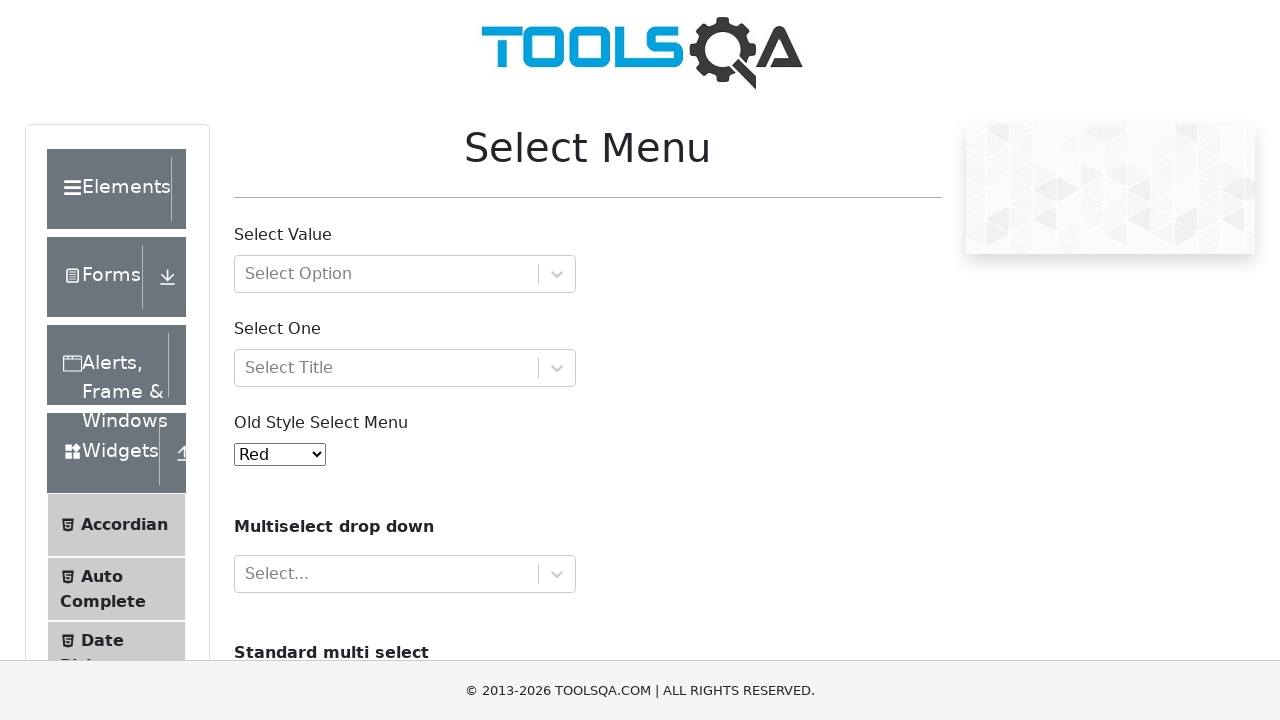

Waited for select menu to be visible
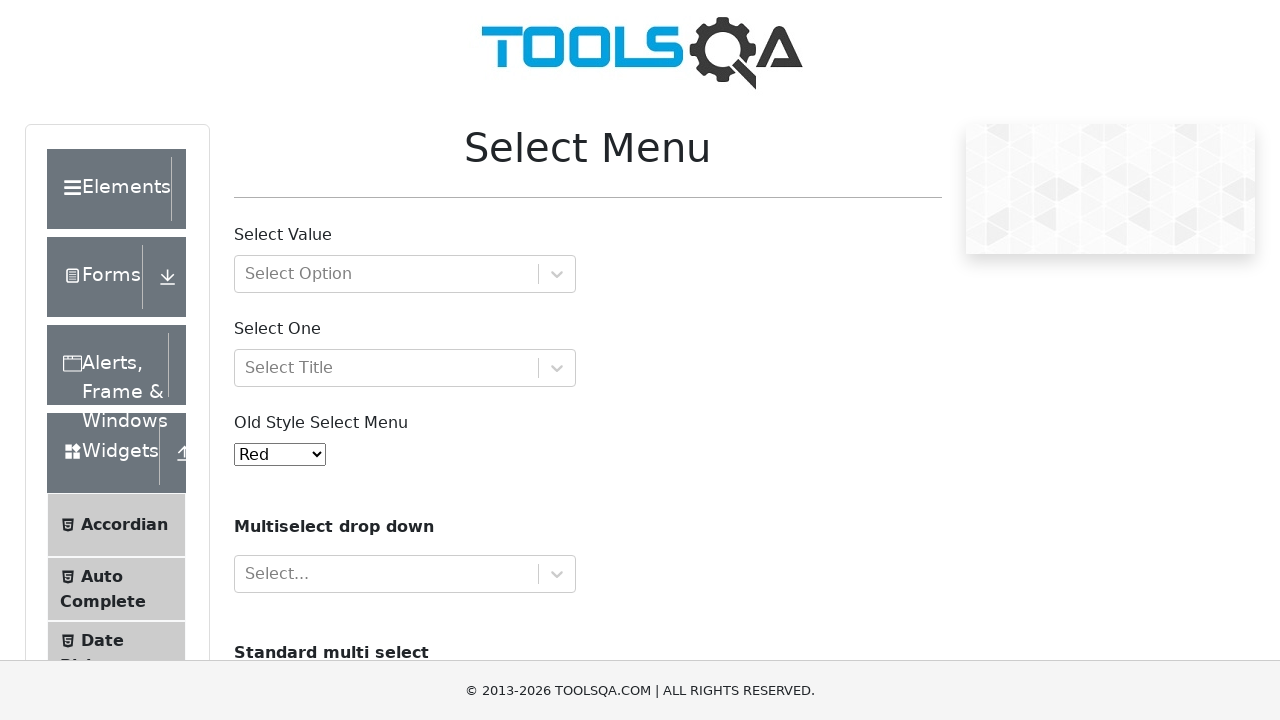

Clicked on React select dropdown input at (247, 368) on #react-select-3-input
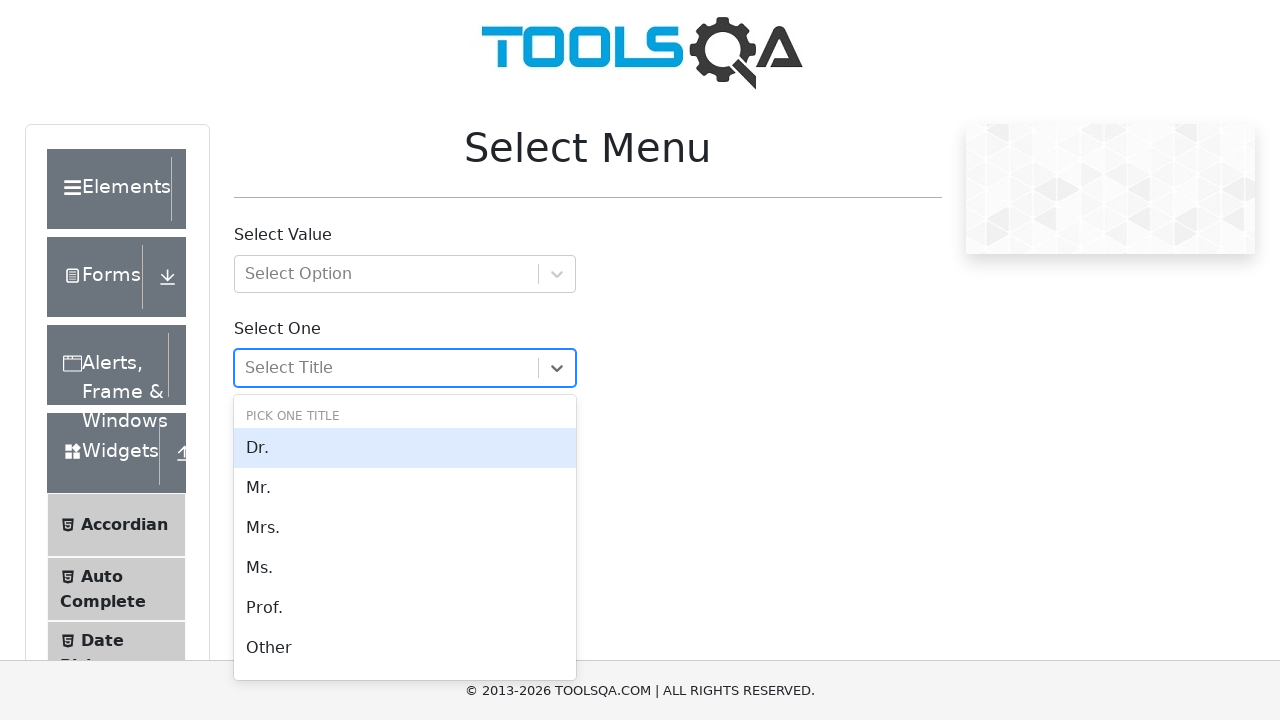

Filled select input with 'Other' to filter options on #react-select-3-input
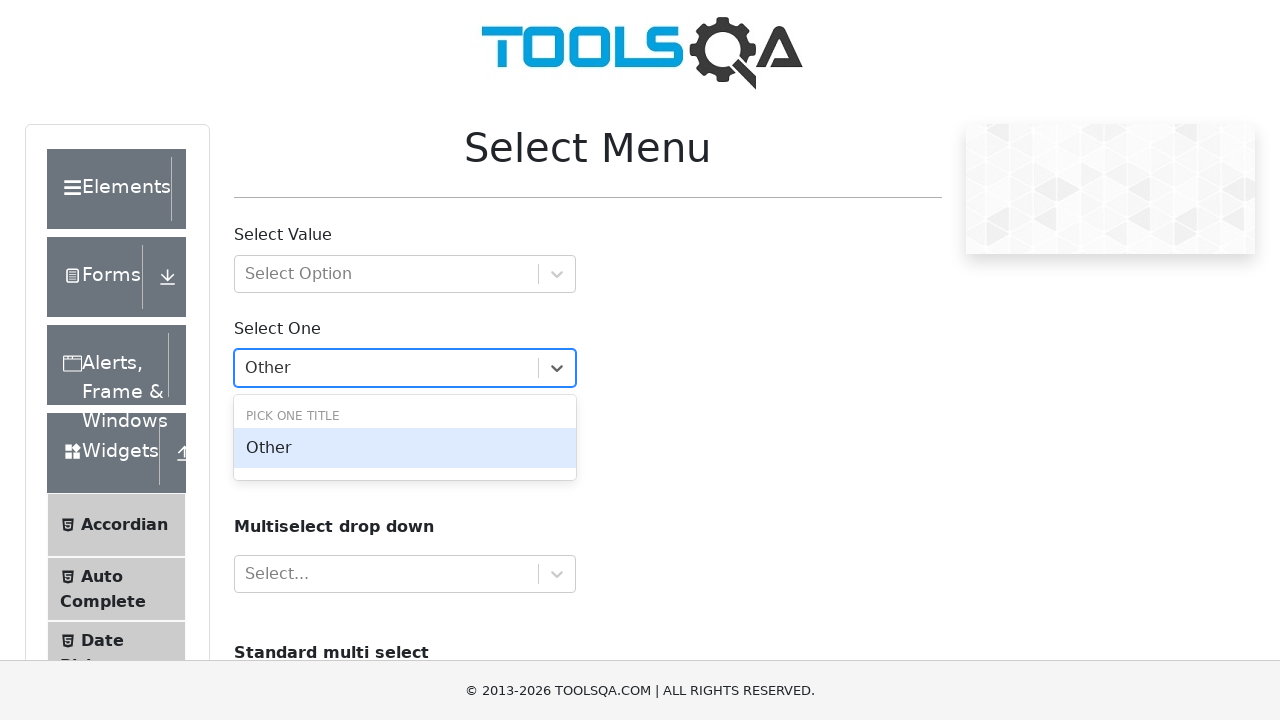

Pressed Enter to select 'Other' option
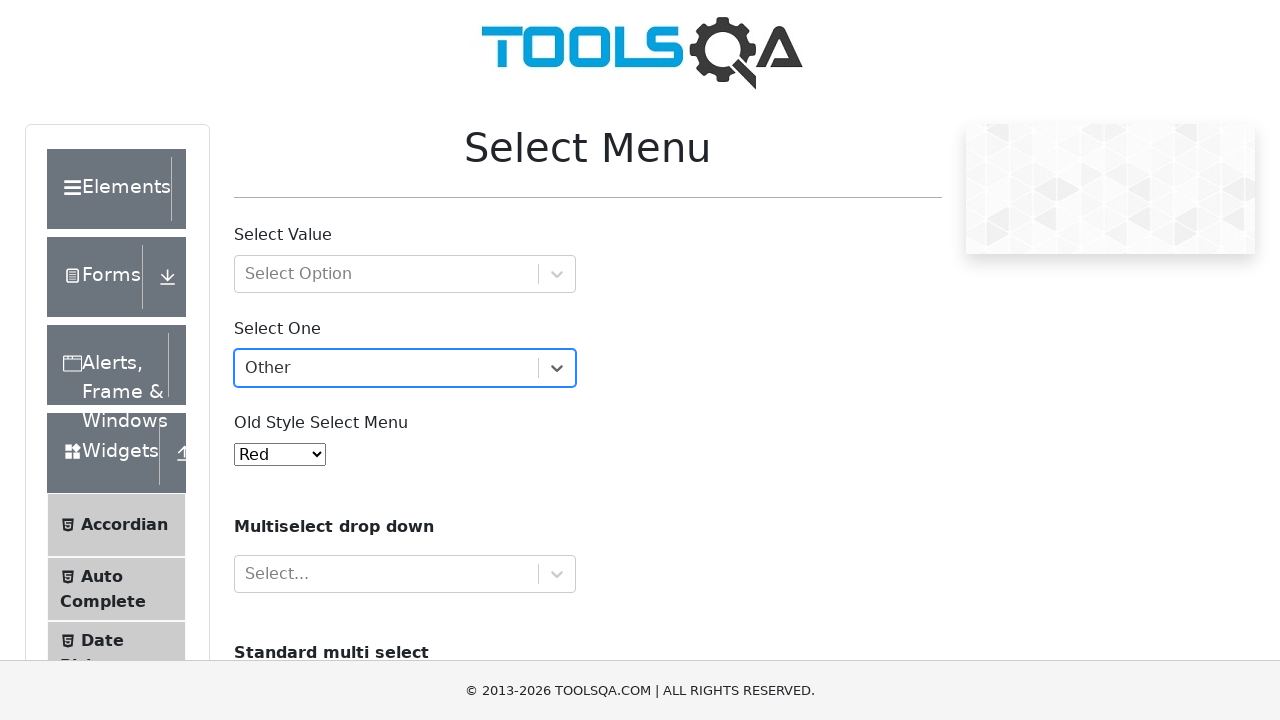

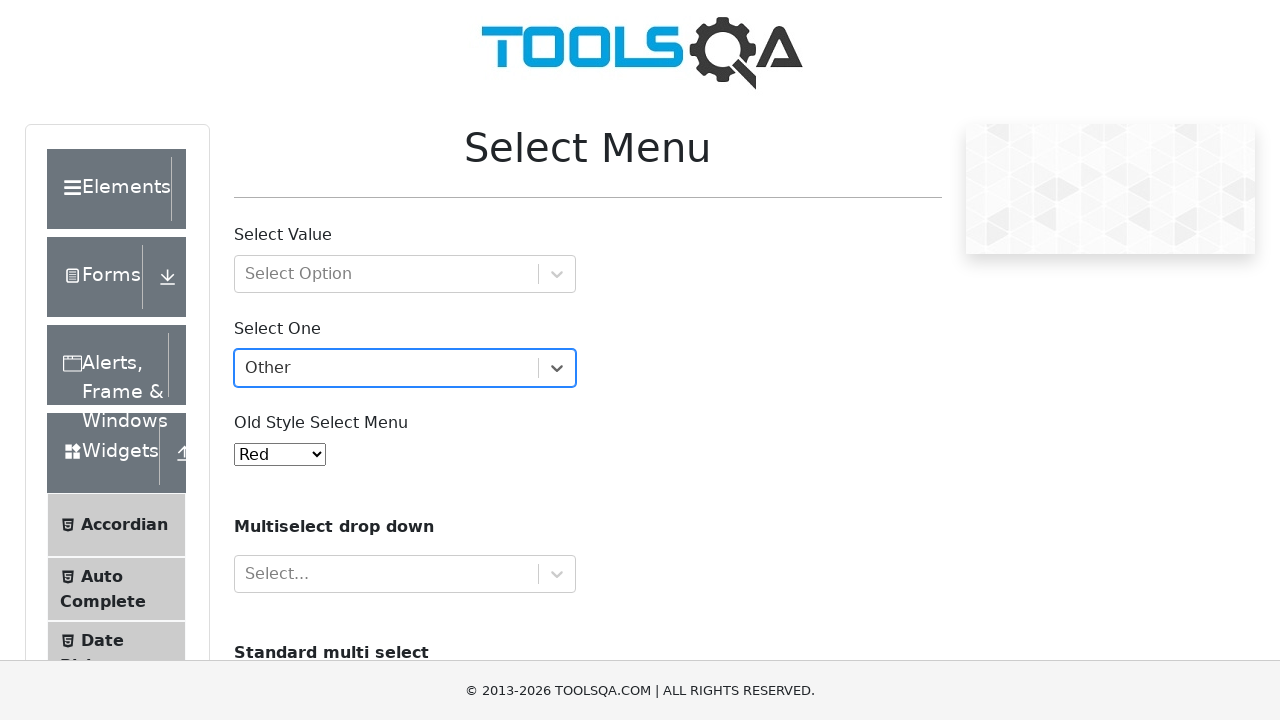